Tests drag and drop functionality by dragging element A to element B's position

Starting URL: https://the-internet.herokuapp.com/drag_and_drop

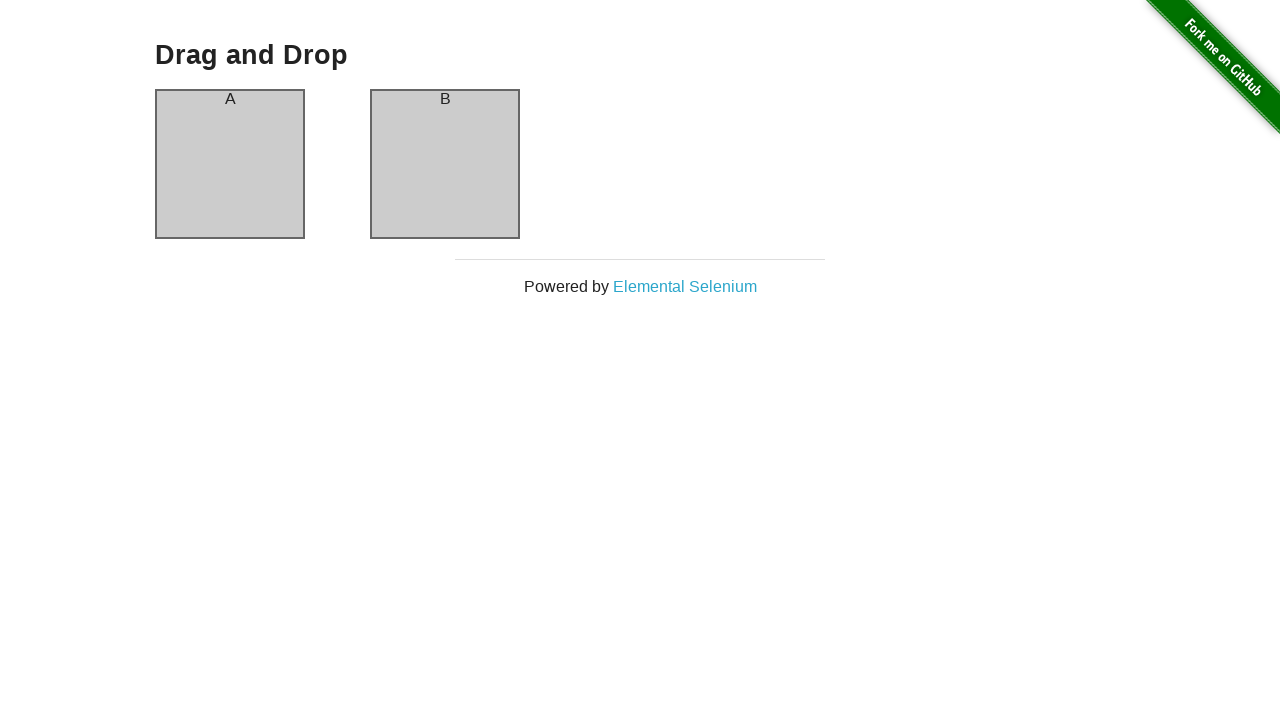

Page fully loaded (networkidle state reached)
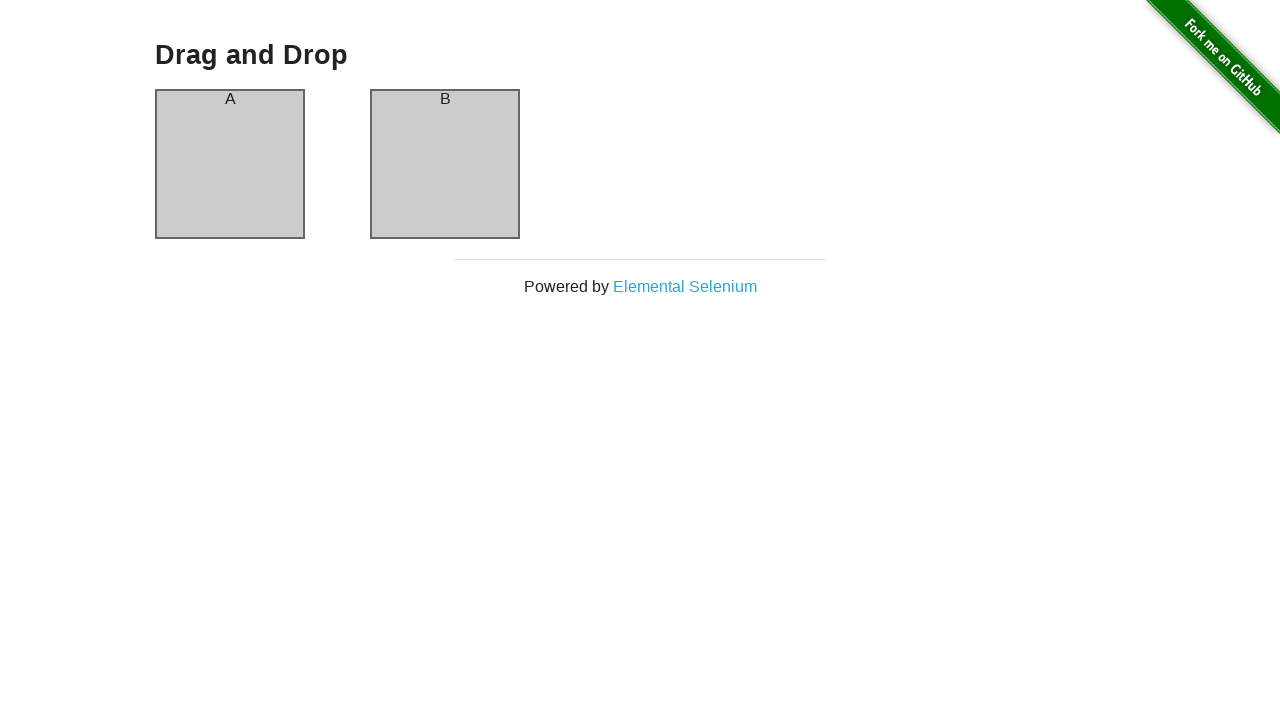

Verified Box A header is present in initial state
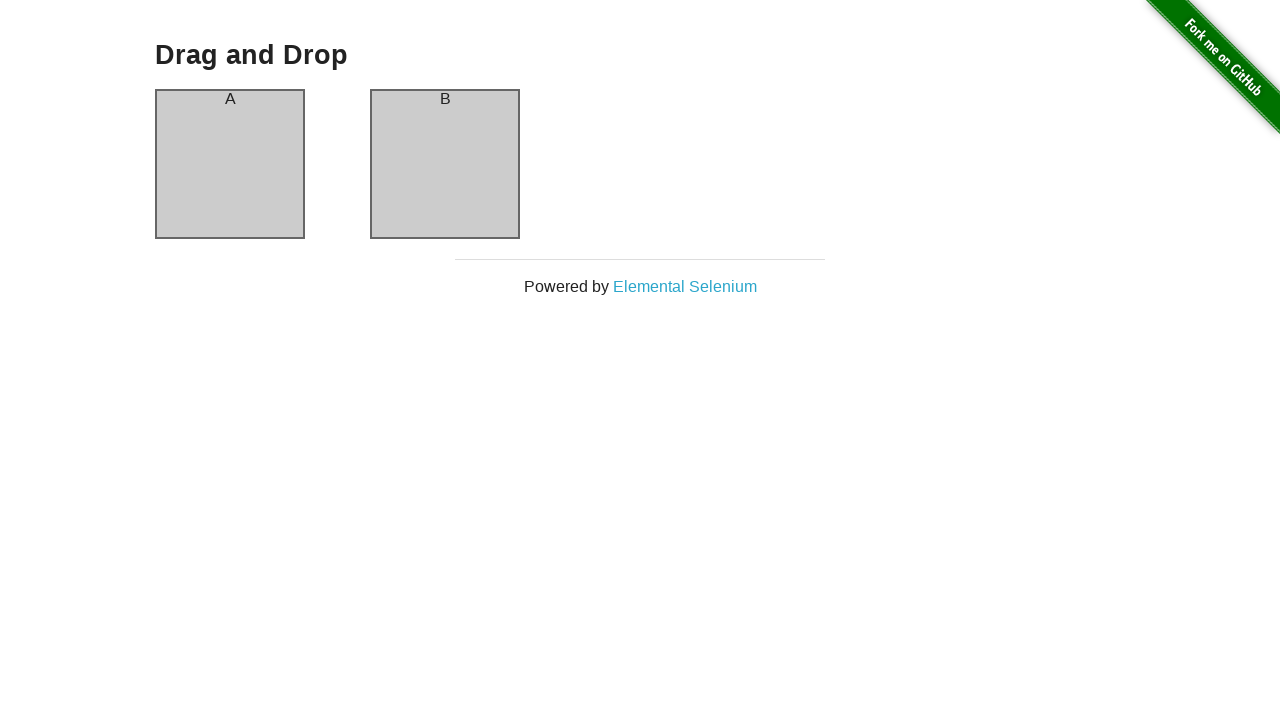

Dragged element A to element B's position at (445, 164)
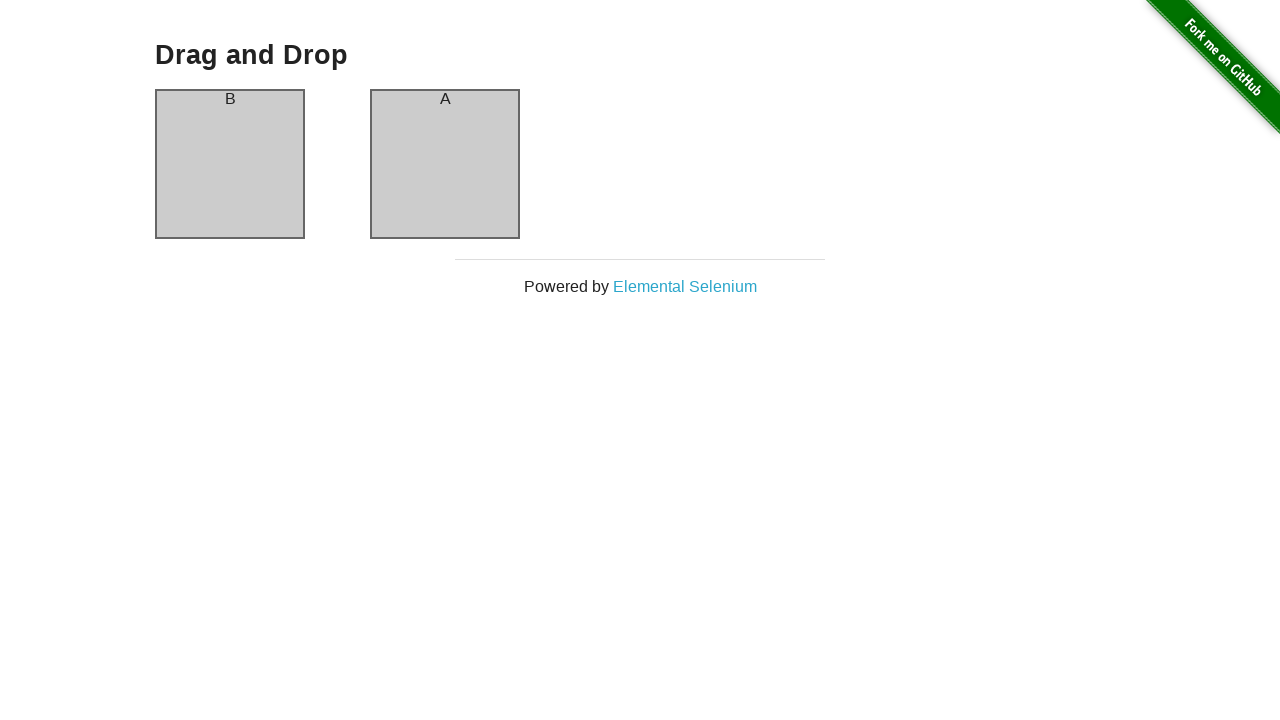

Verified positions swapped after drag and drop
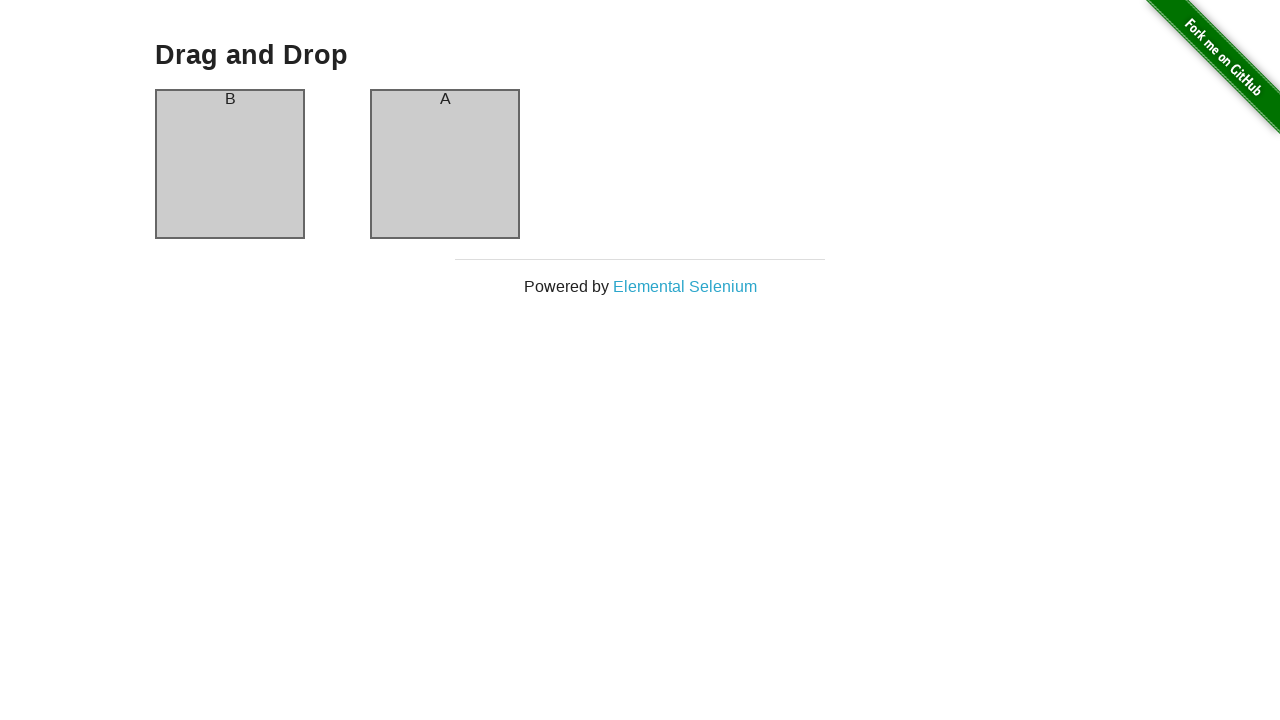

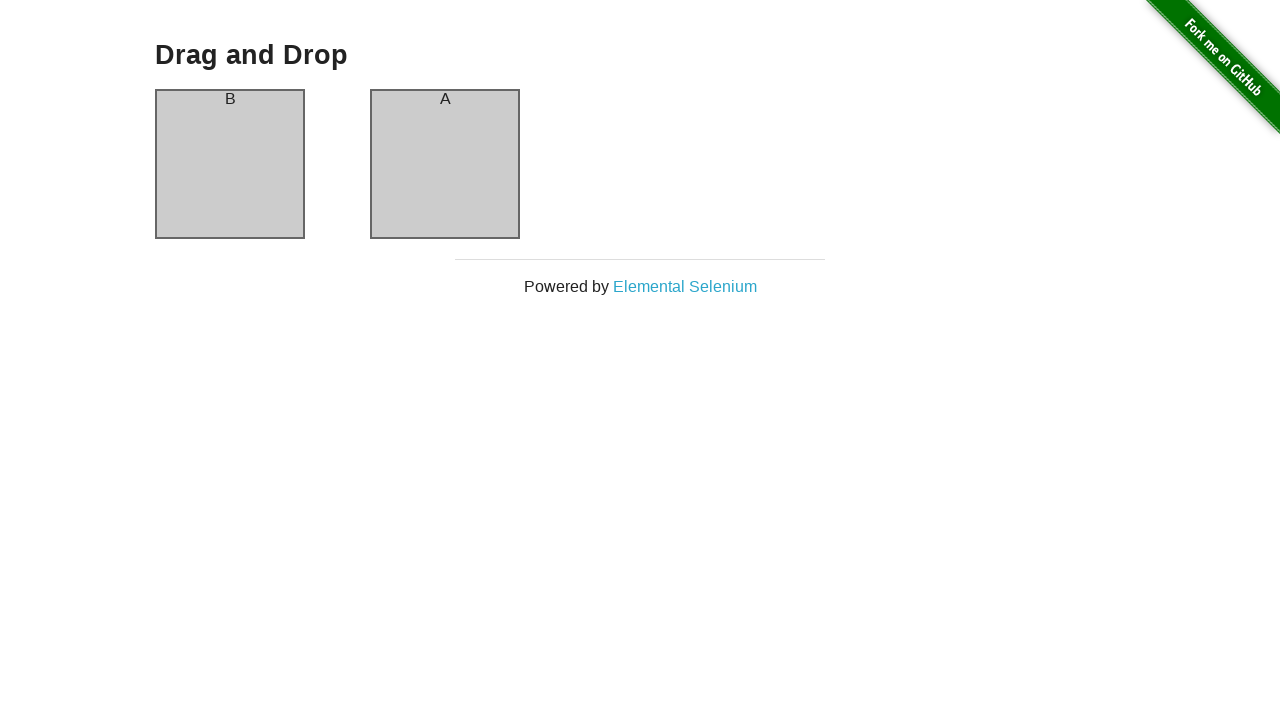